Tests that the login button in the navigation header exists and is clickable

Starting URL: http://django-todo.org/

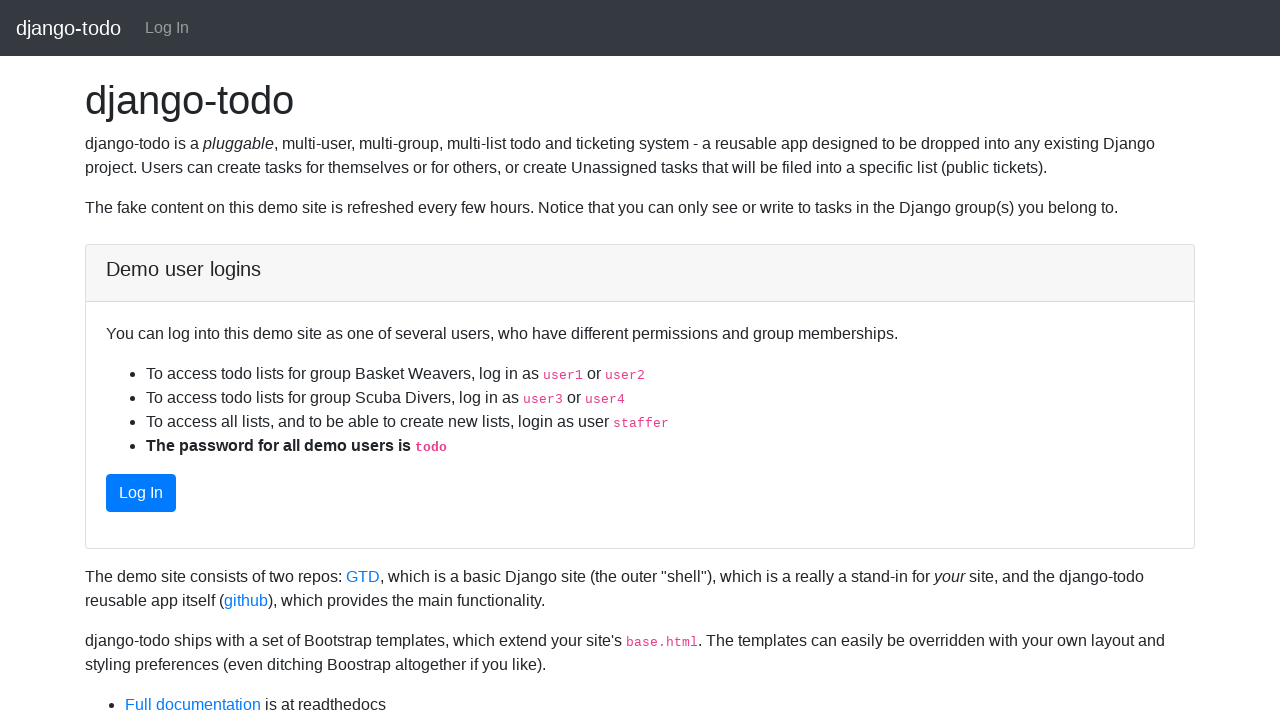

Clicked login button in navigation header at (167, 28) on nav a[href="/login"]
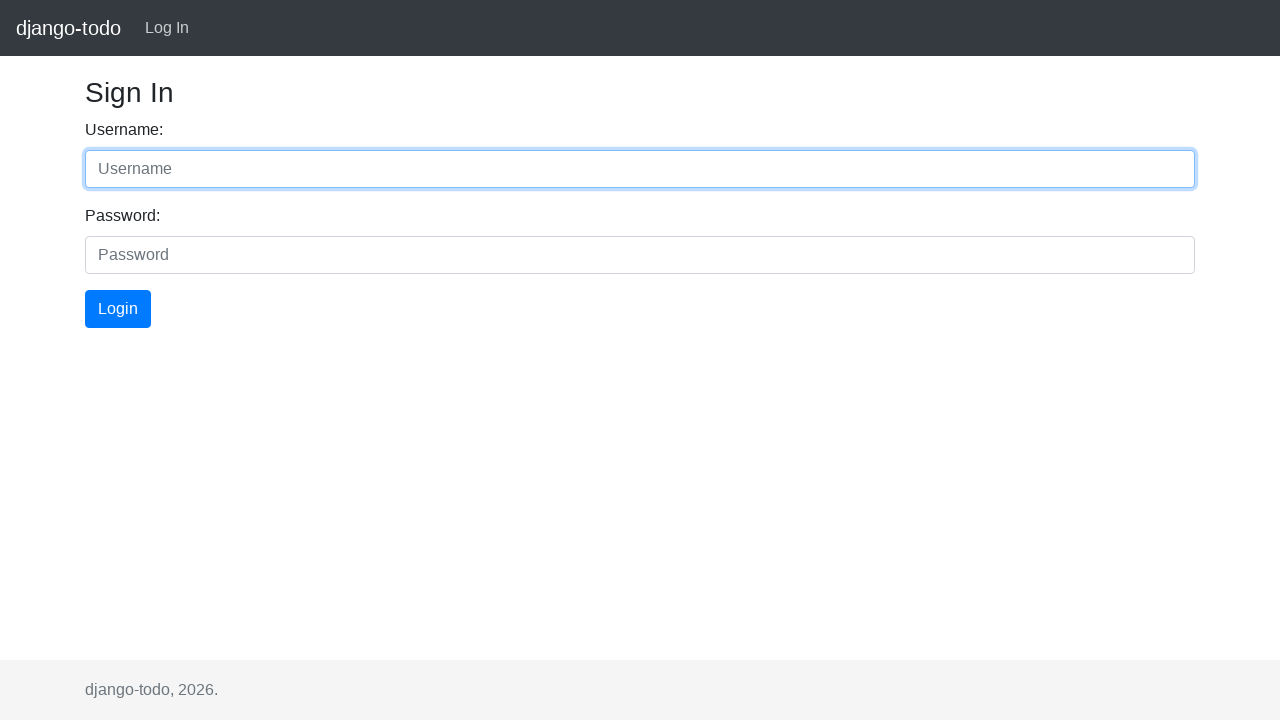

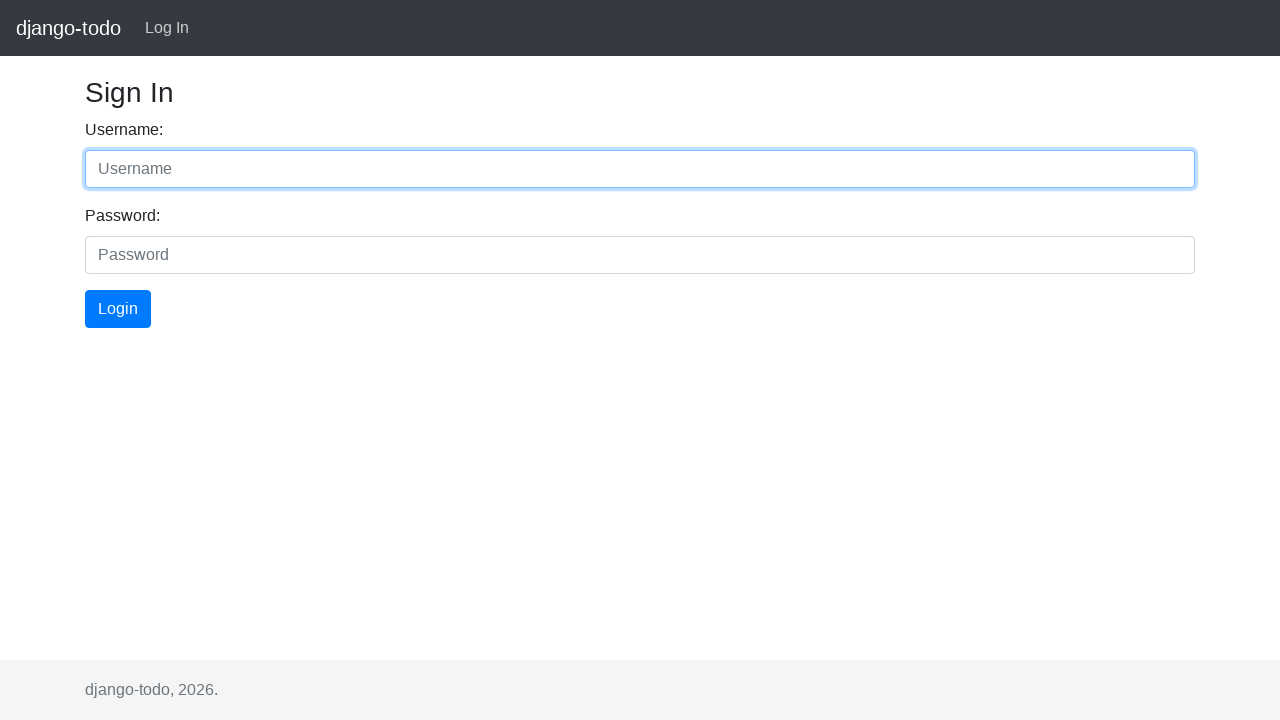